Tests JavaScript prompt alert functionality by clicking a button to trigger a prompt, entering text into it, and accepting the alert

Starting URL: https://www.w3schools.com/js/tryit.asp?filename=tryjs_prompt

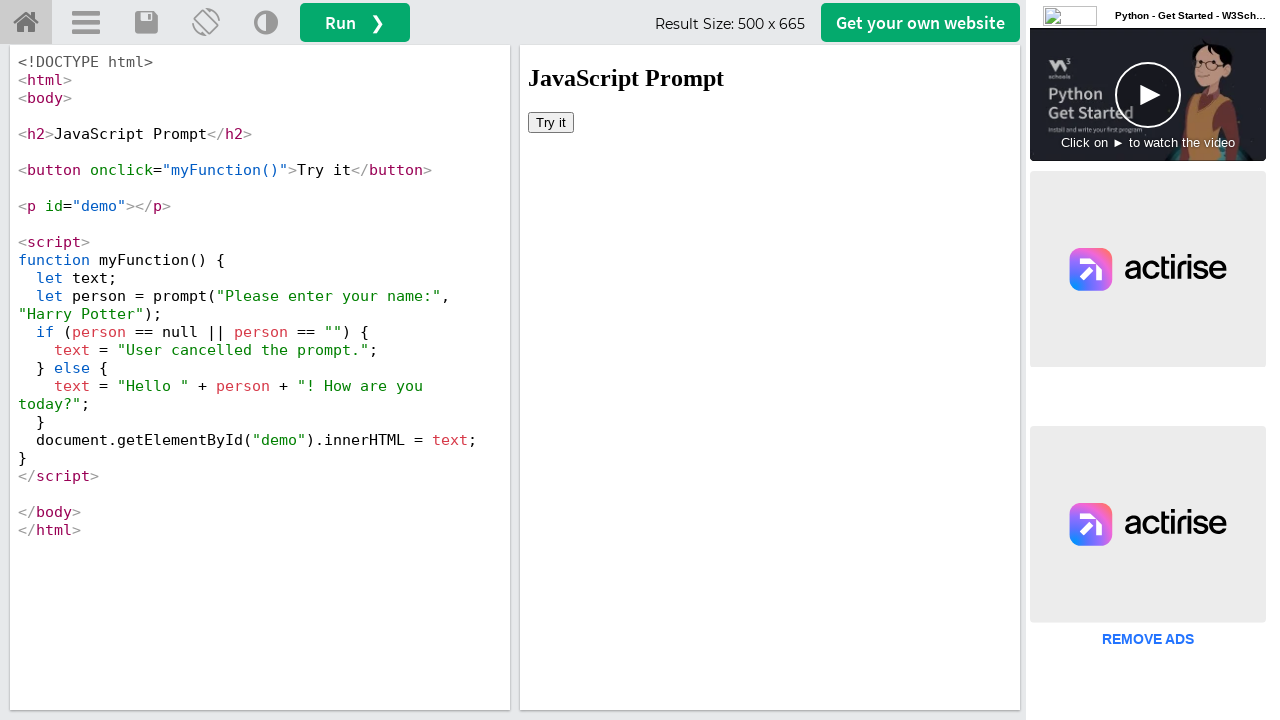

Located iframe containing the demo
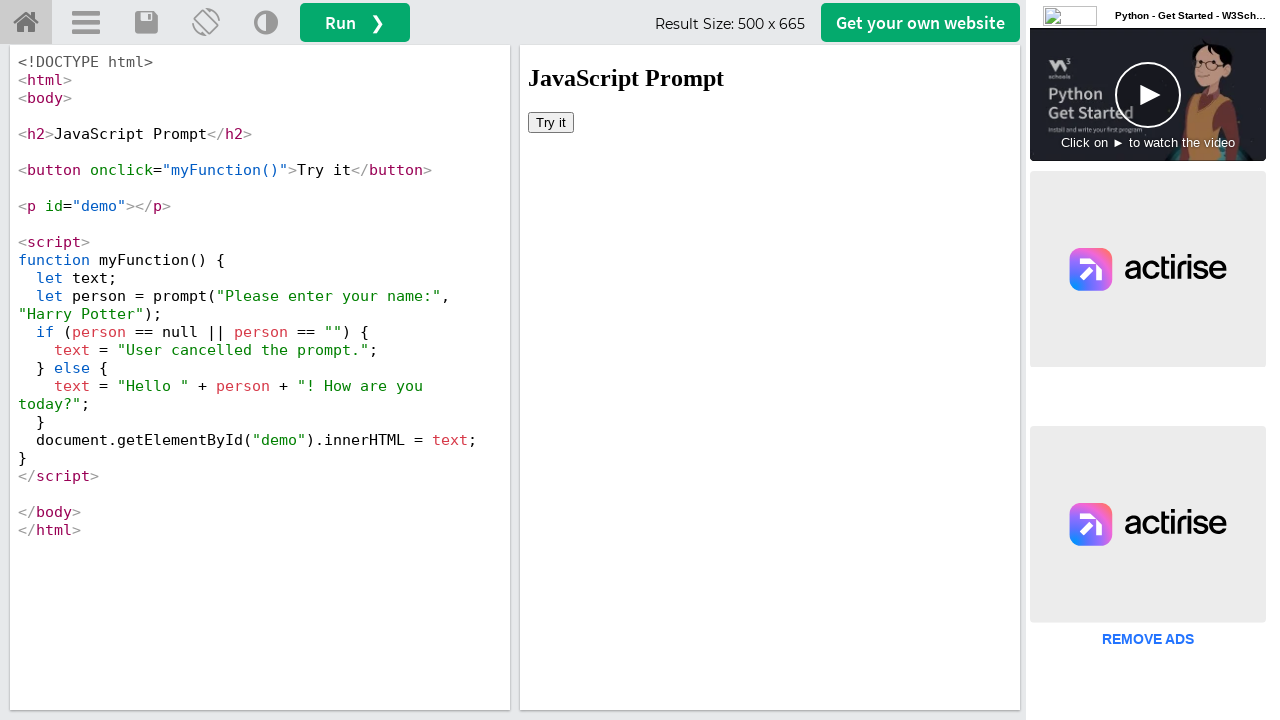

Clicked 'Try it' button to trigger prompt at (551, 122) on #iframeResult >> internal:control=enter-frame >> button:has-text('Try it')
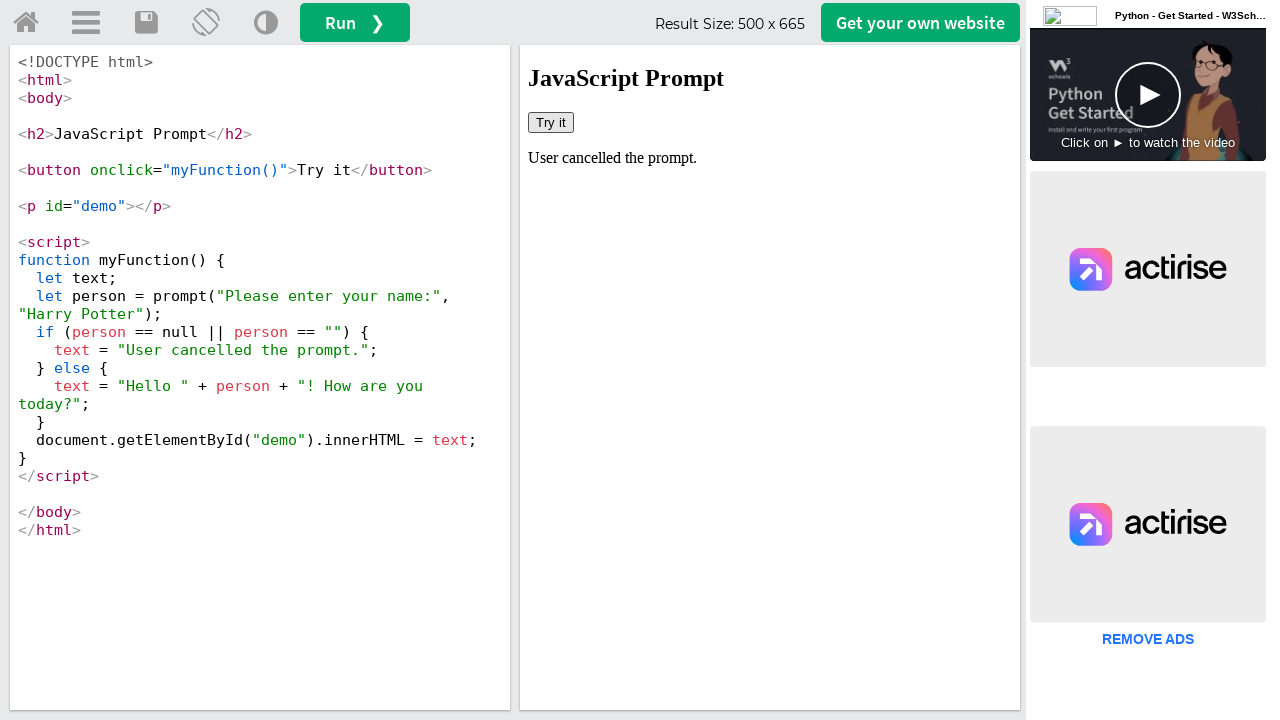

Set up dialog handler to accept prompt with text 'Java'
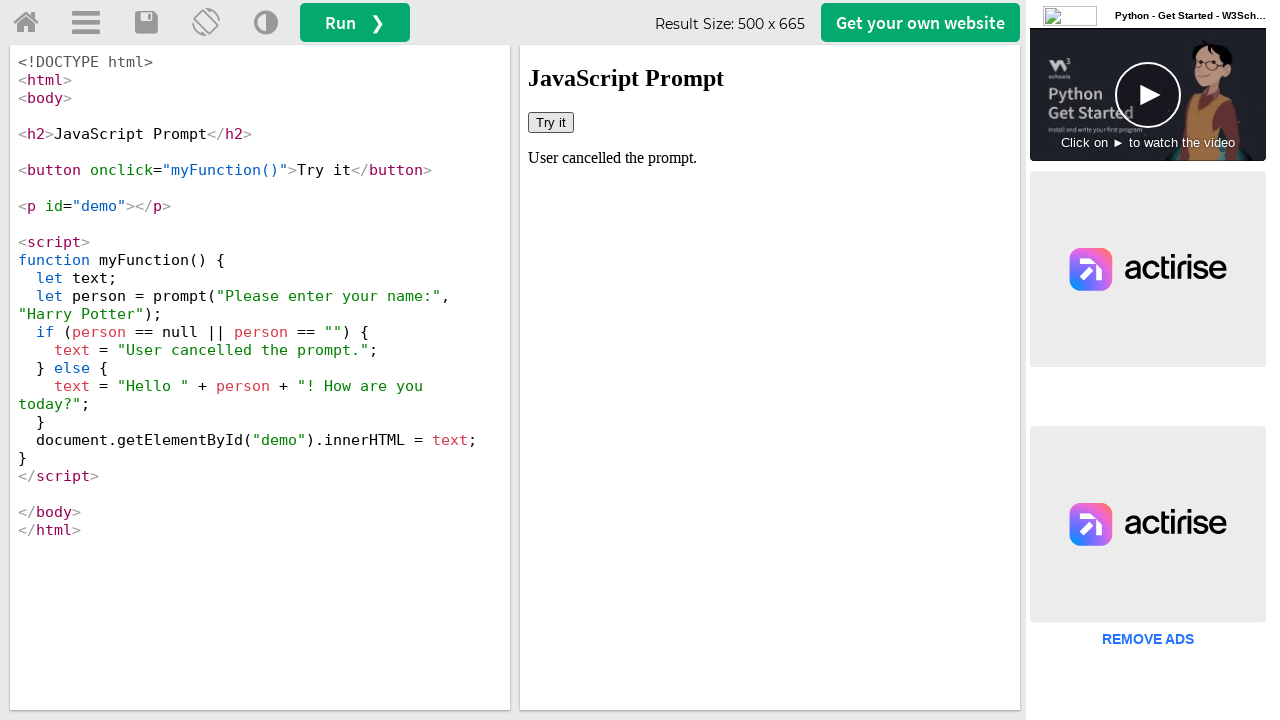

Clicked 'Try it' button again to trigger dialog with handler active at (551, 122) on #iframeResult >> internal:control=enter-frame >> button:has-text('Try it')
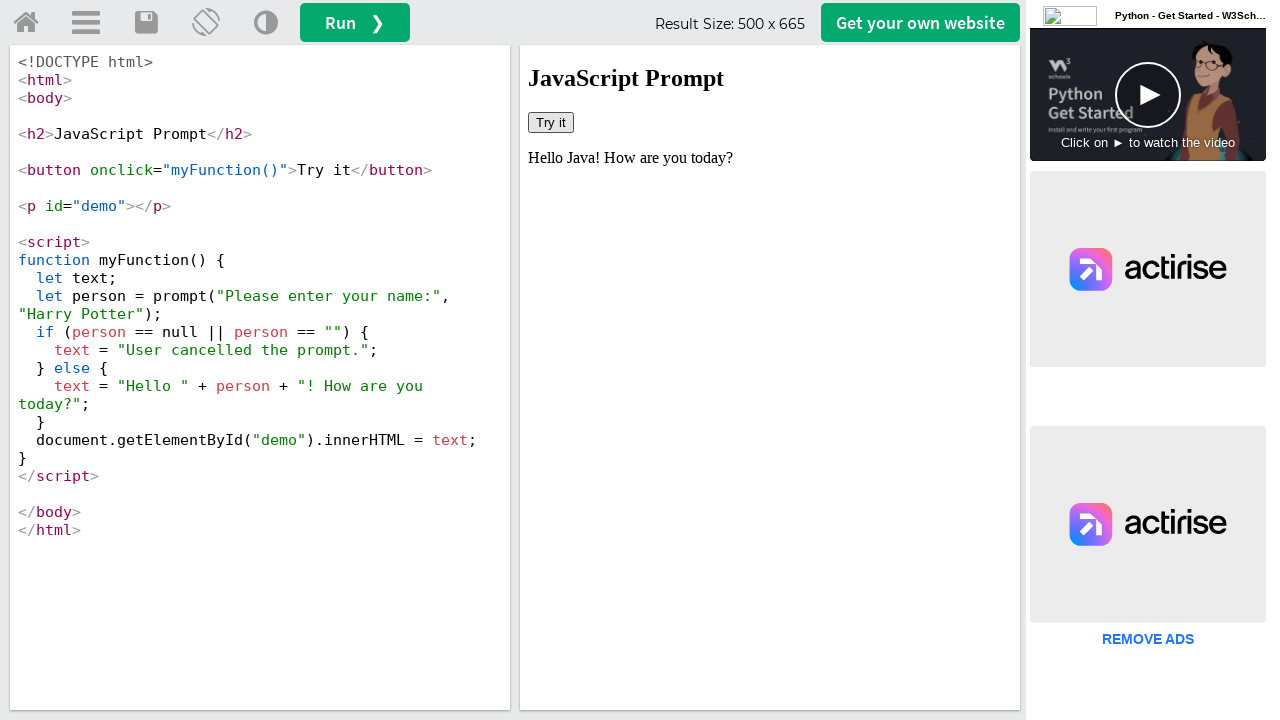

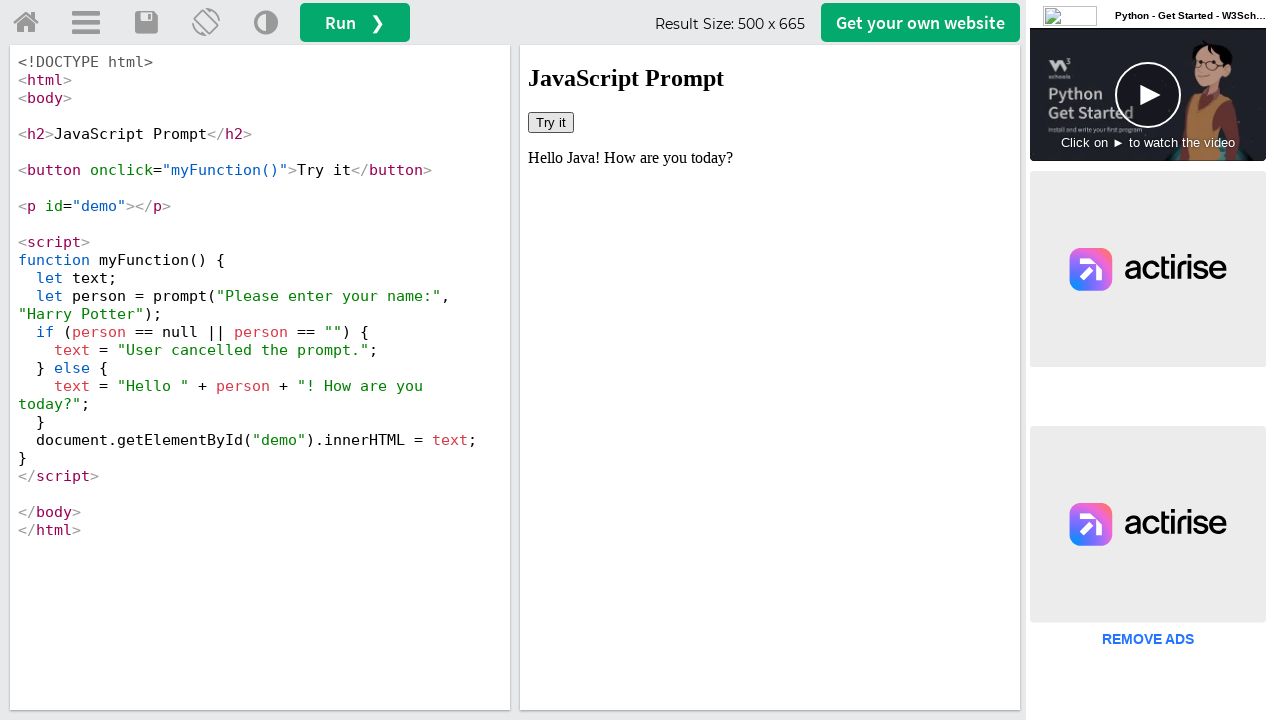